Tests that the todo counter displays the current number of items

Starting URL: https://demo.playwright.dev/todomvc

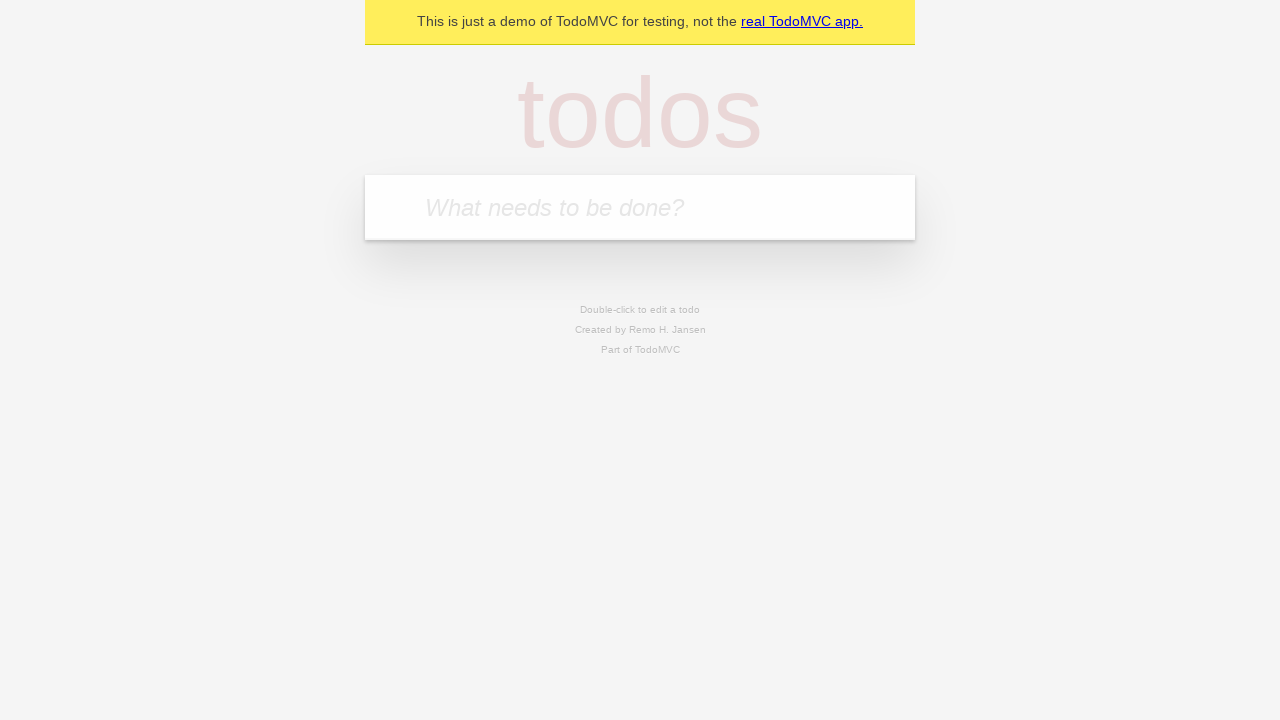

Filled todo input with 'buy some cheese' on internal:attr=[placeholder="What needs to be done?"i]
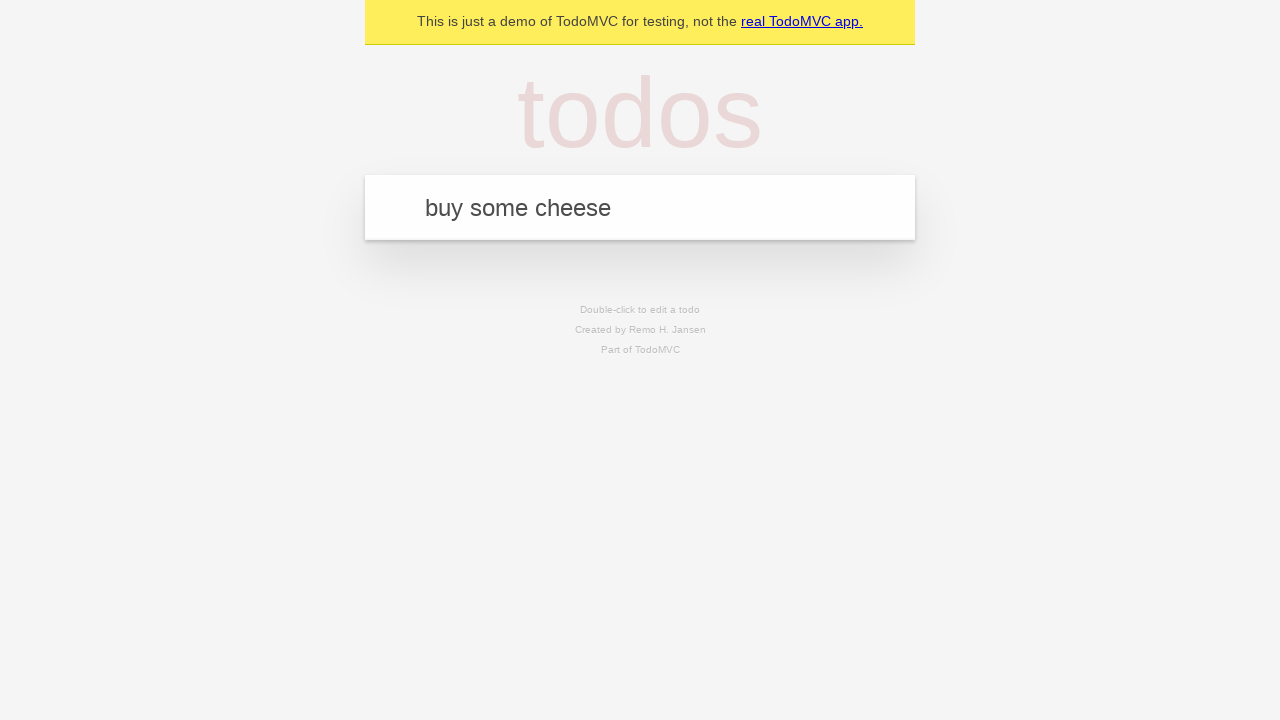

Pressed Enter to add first todo item on internal:attr=[placeholder="What needs to be done?"i]
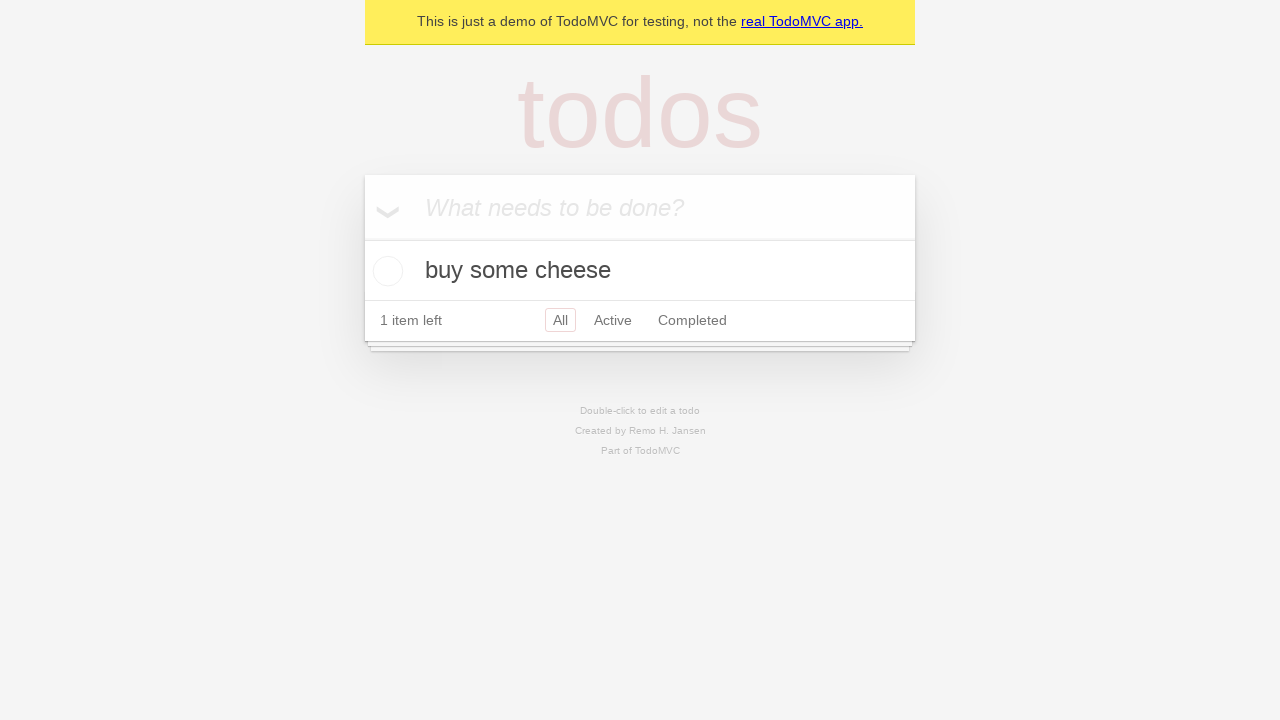

Todo counter element appeared
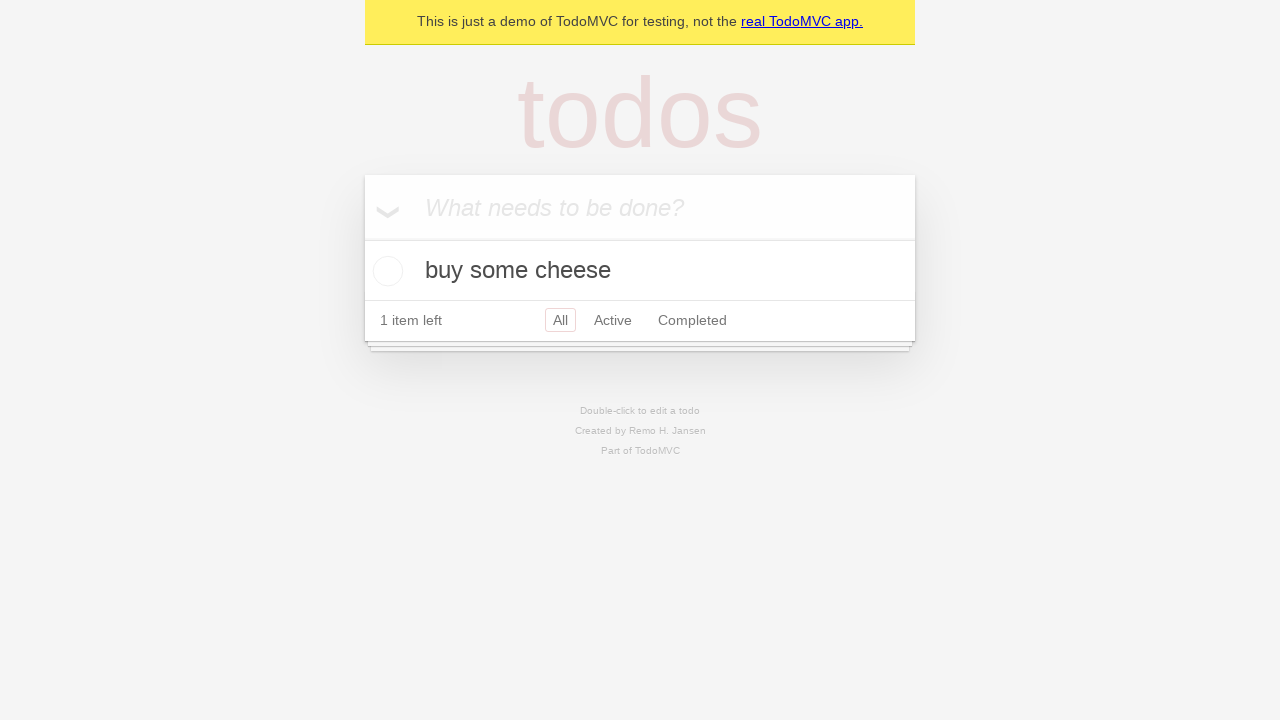

Filled todo input with 'feed the cat' on internal:attr=[placeholder="What needs to be done?"i]
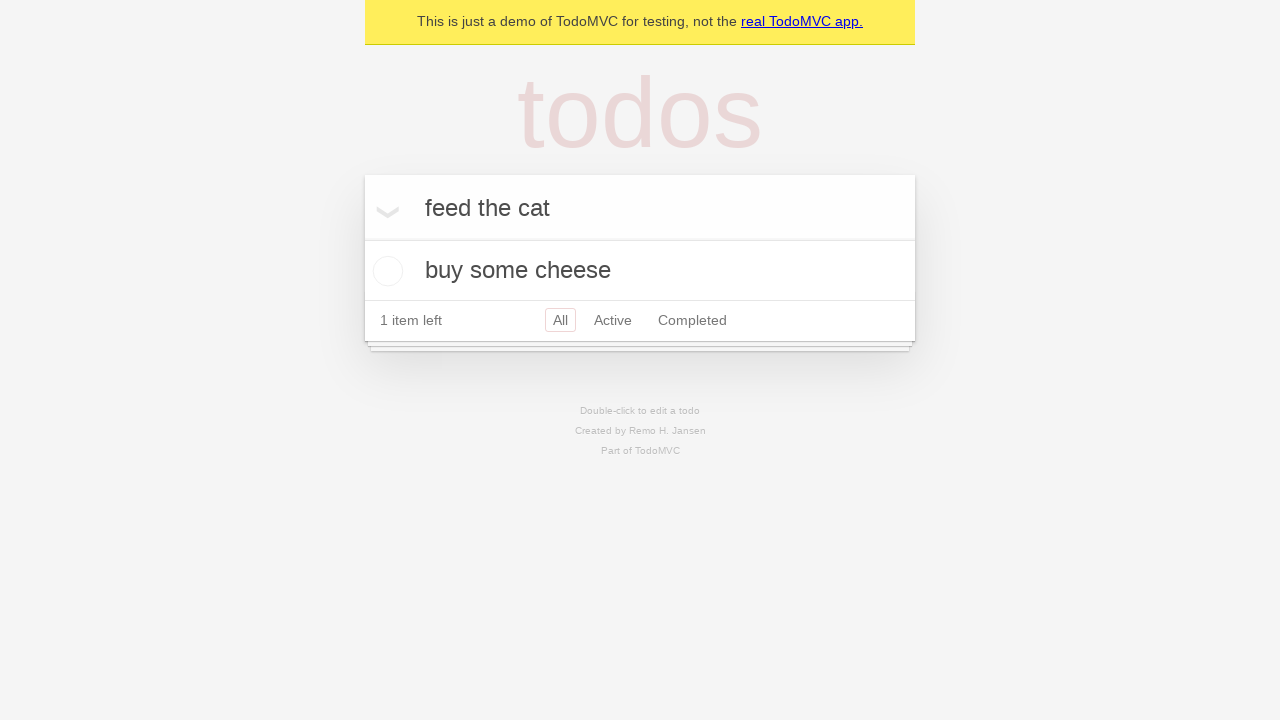

Pressed Enter to add second todo item on internal:attr=[placeholder="What needs to be done?"i]
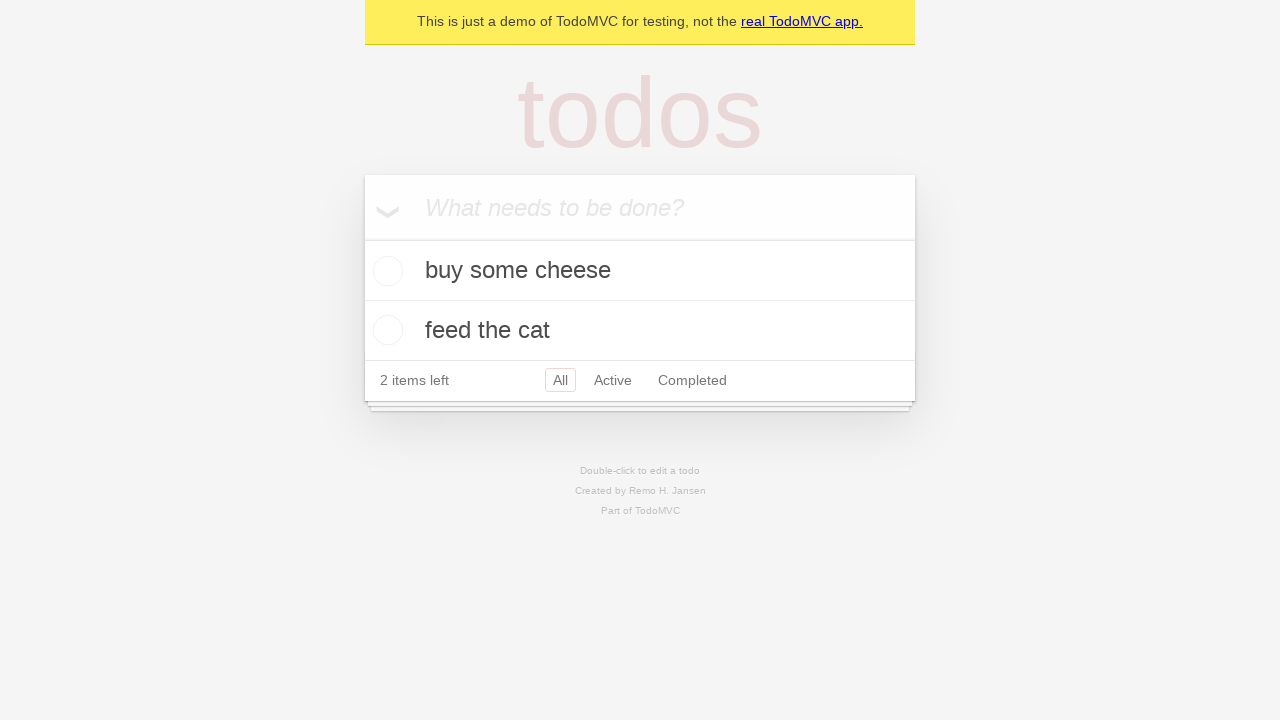

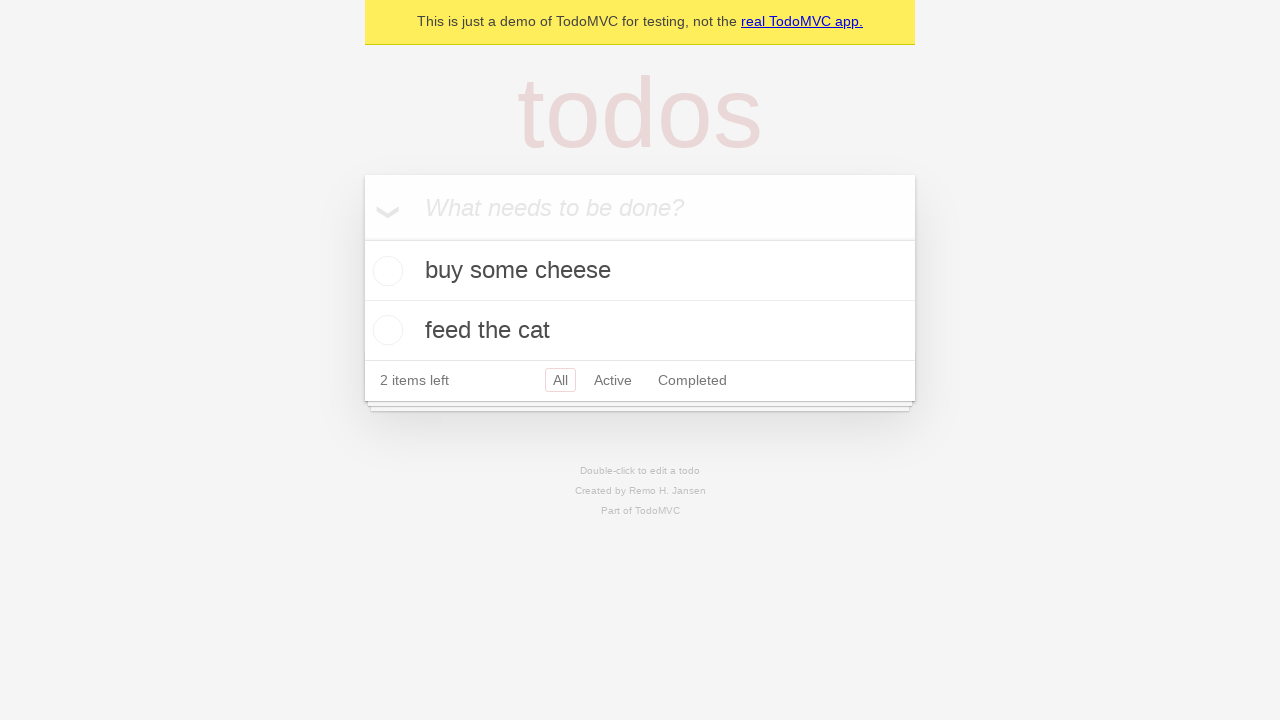